Tests the Automation Exercise website by verifying link count, navigating to Products page, and checking for special offer display

Starting URL: https://www.automationexercise.com/

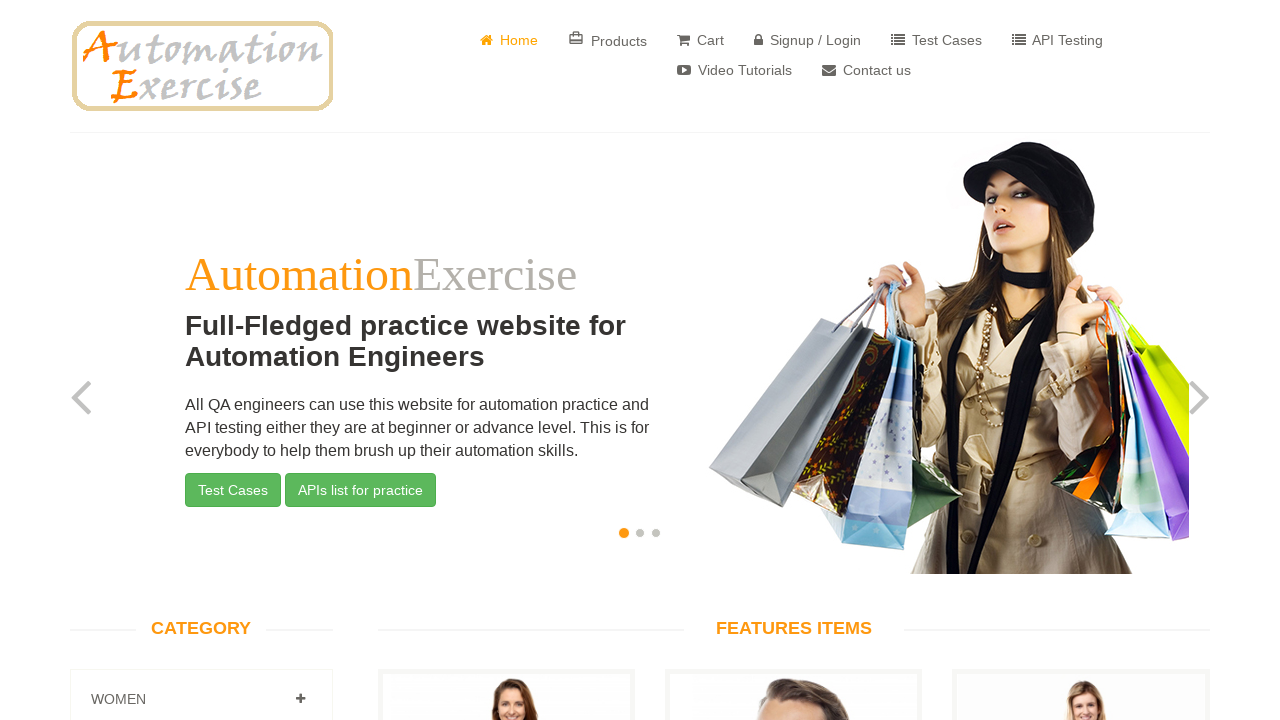

Retrieved all links on the page
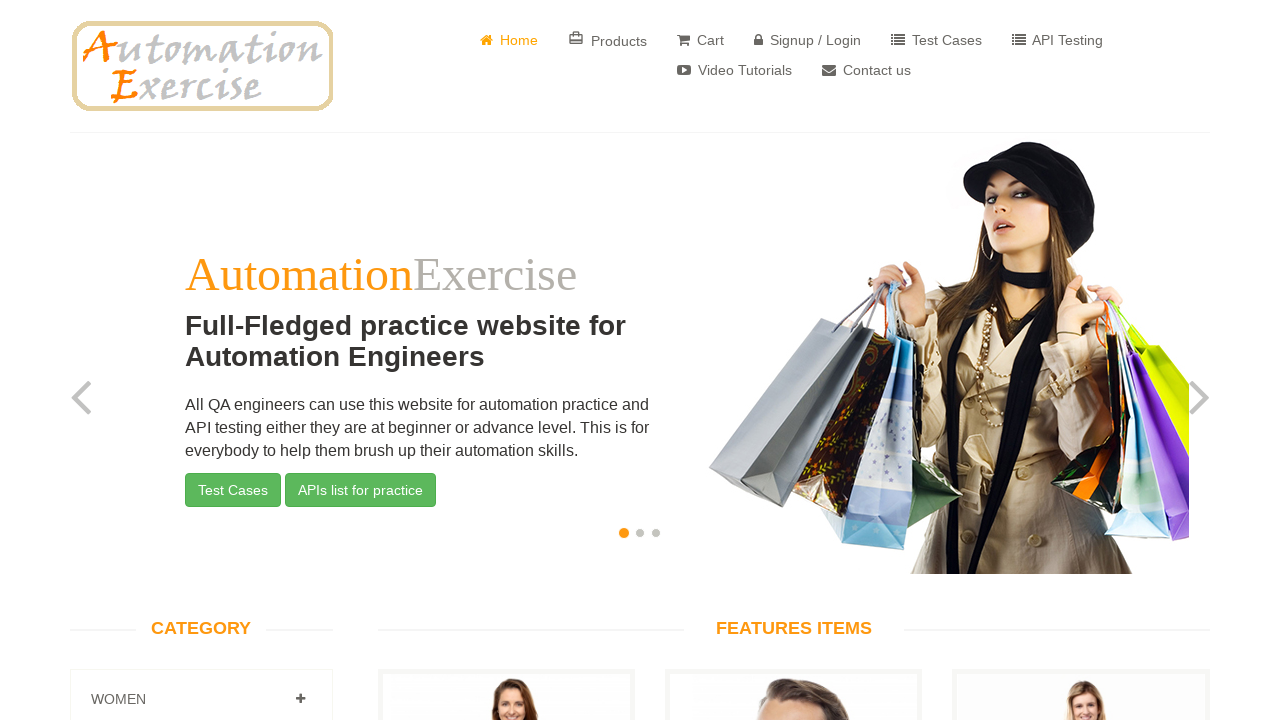

Verified link count: Found 147 links (expected 147)
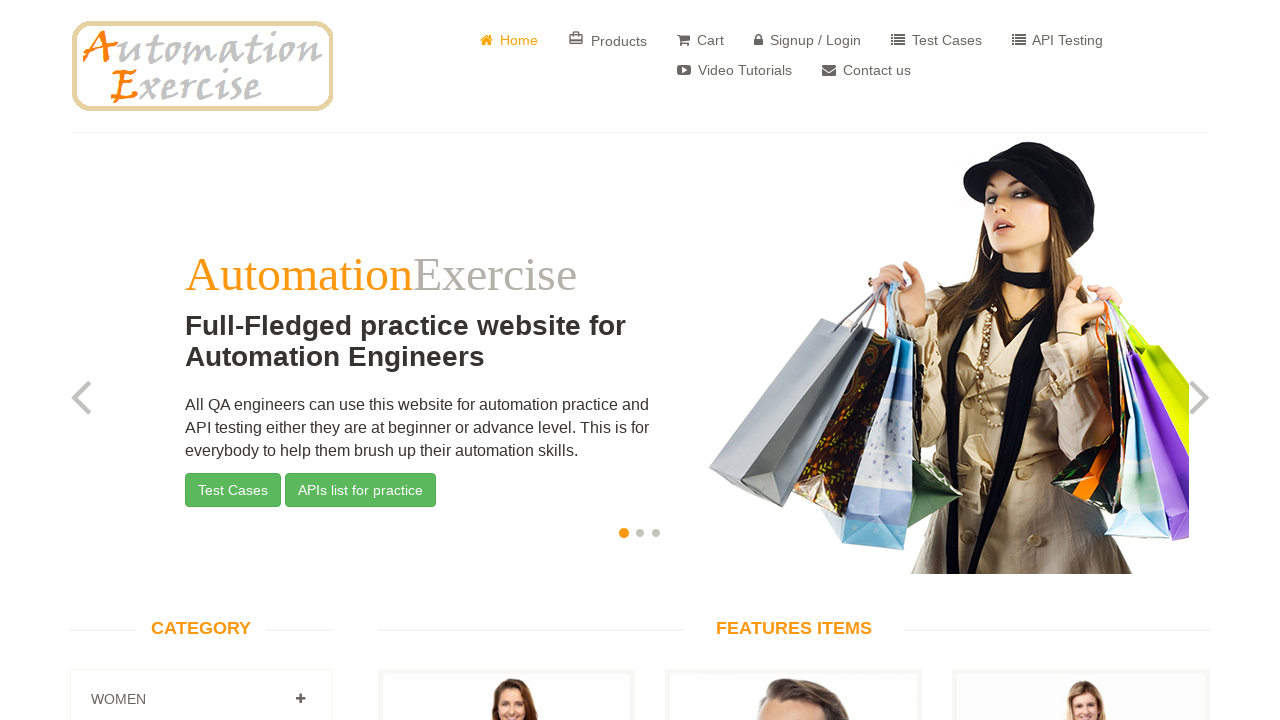

Clicked on Products link at (608, 40) on a:has-text('Produ')
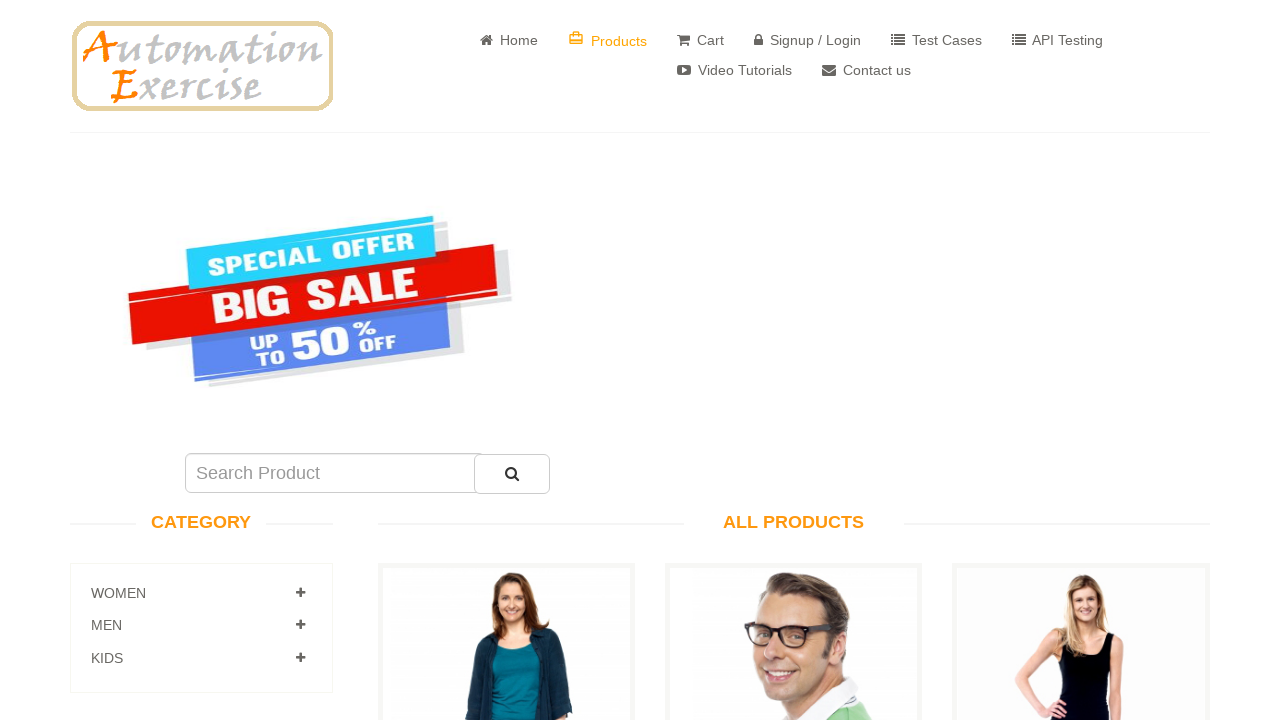

Located special offer image element
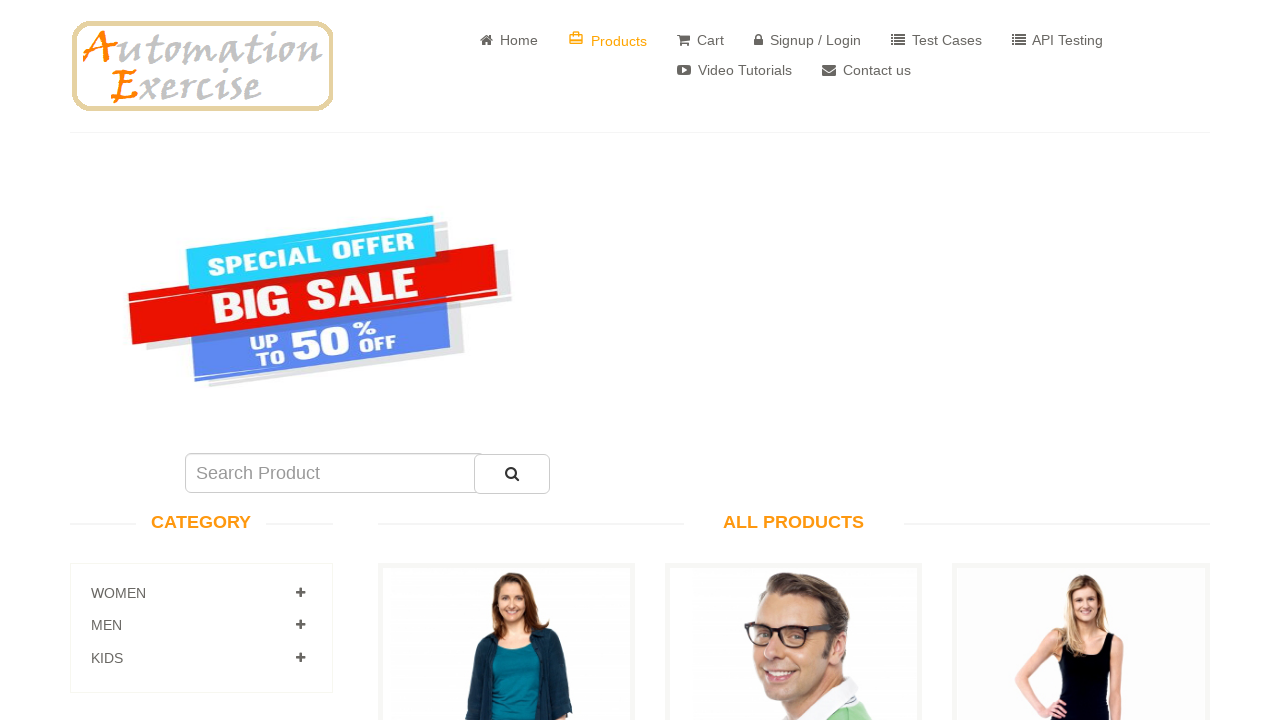

Verified special offer image visibility: True
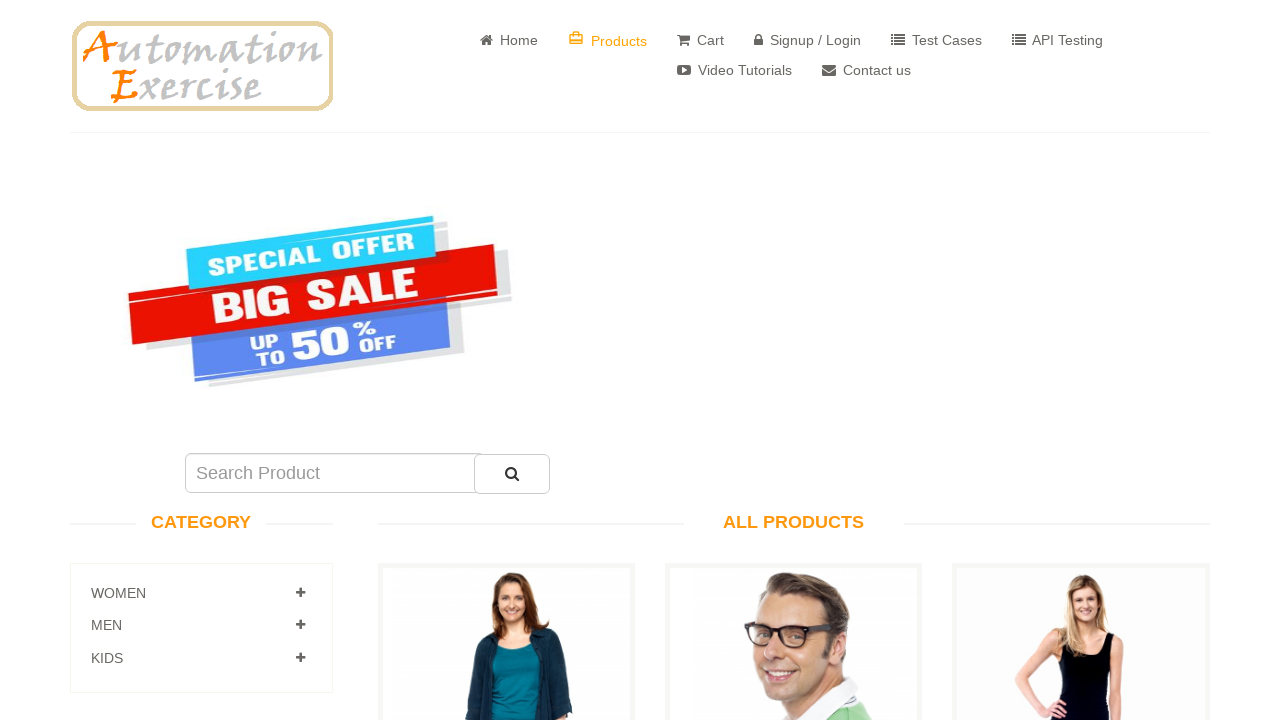

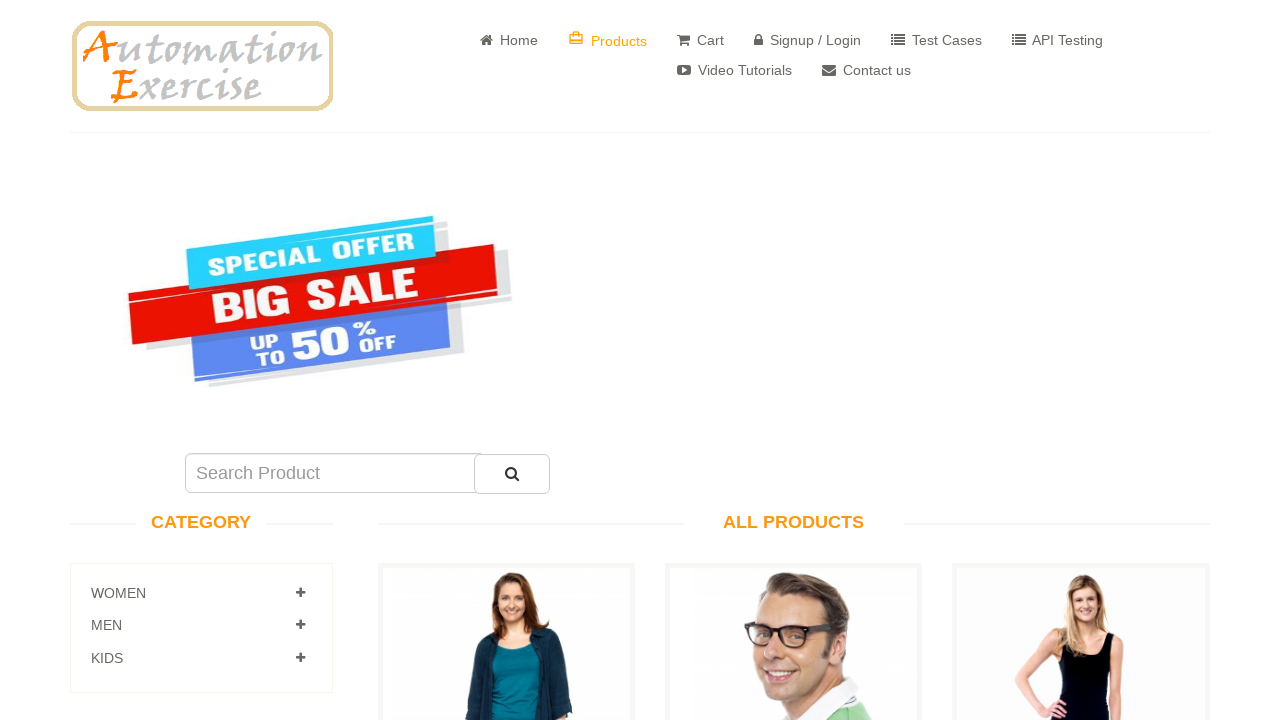